Tests the setValue functionality by setting values in the username input field, demonstrating that setValue replaces previous values

Starting URL: https://the-internet.herokuapp.com/login

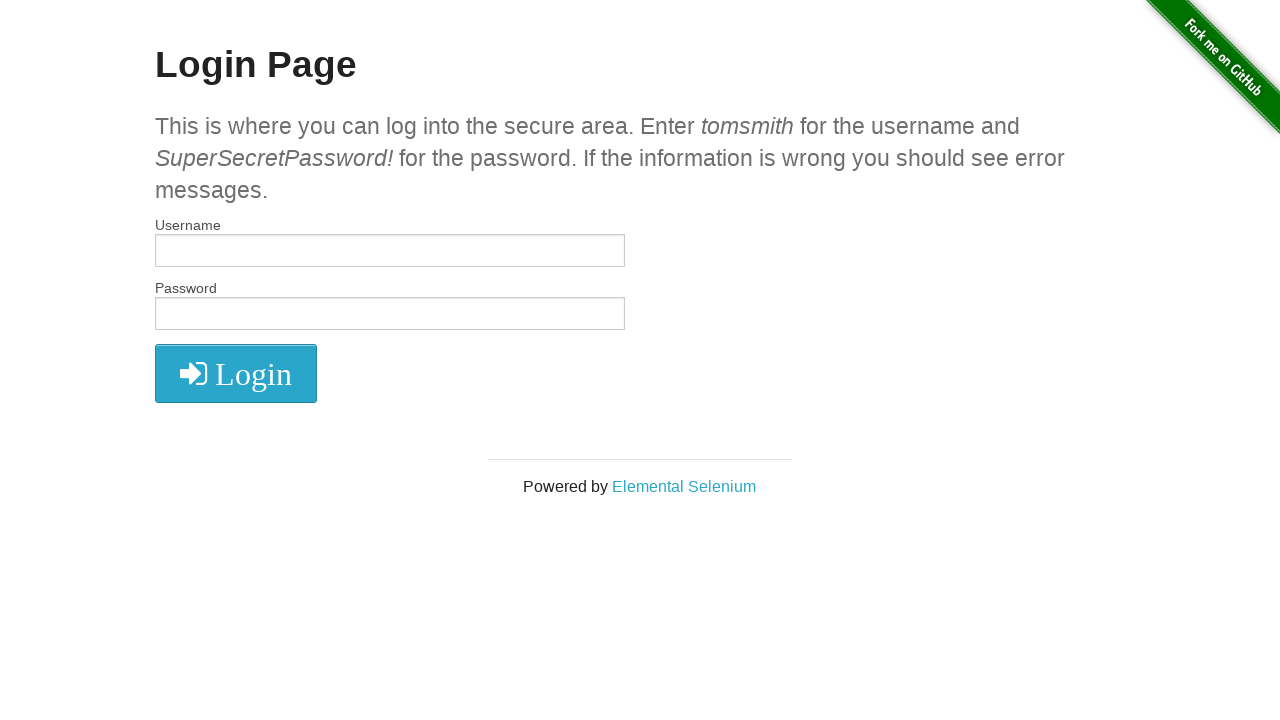

Filled username field with 'world' on #username
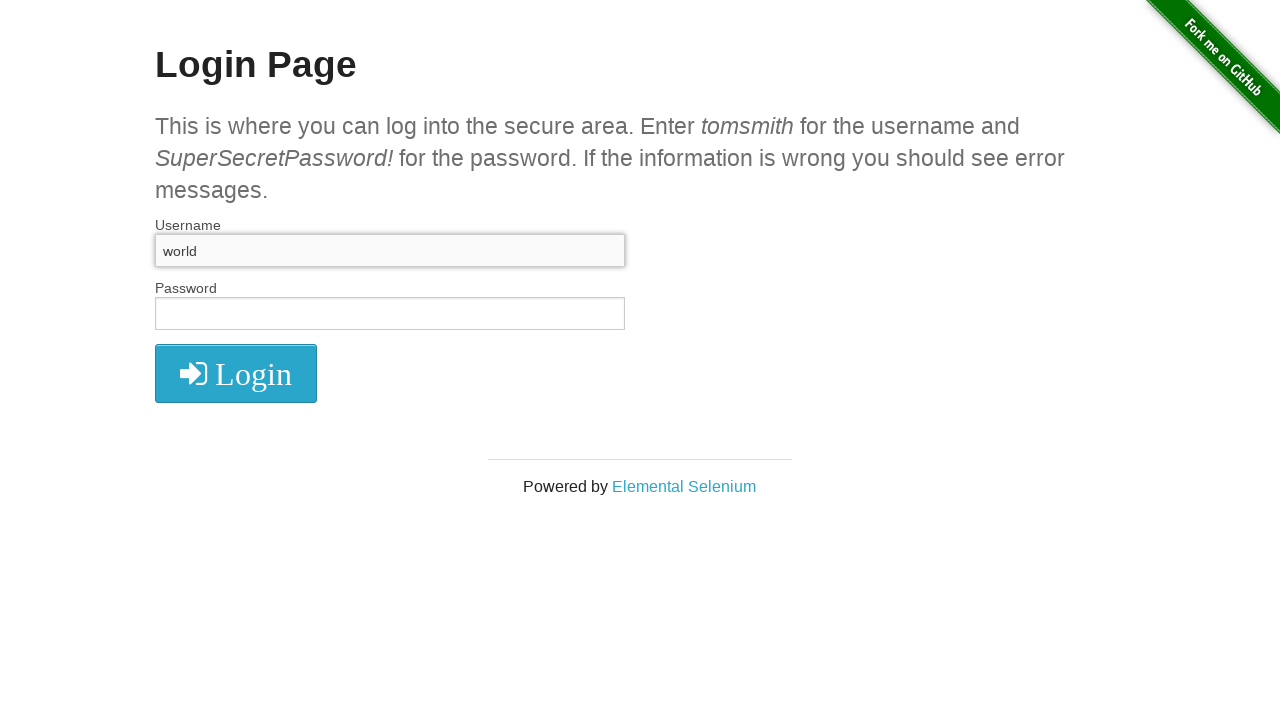

Replaced username field value with 'hello' to demonstrate setValue replaces previous values on #username
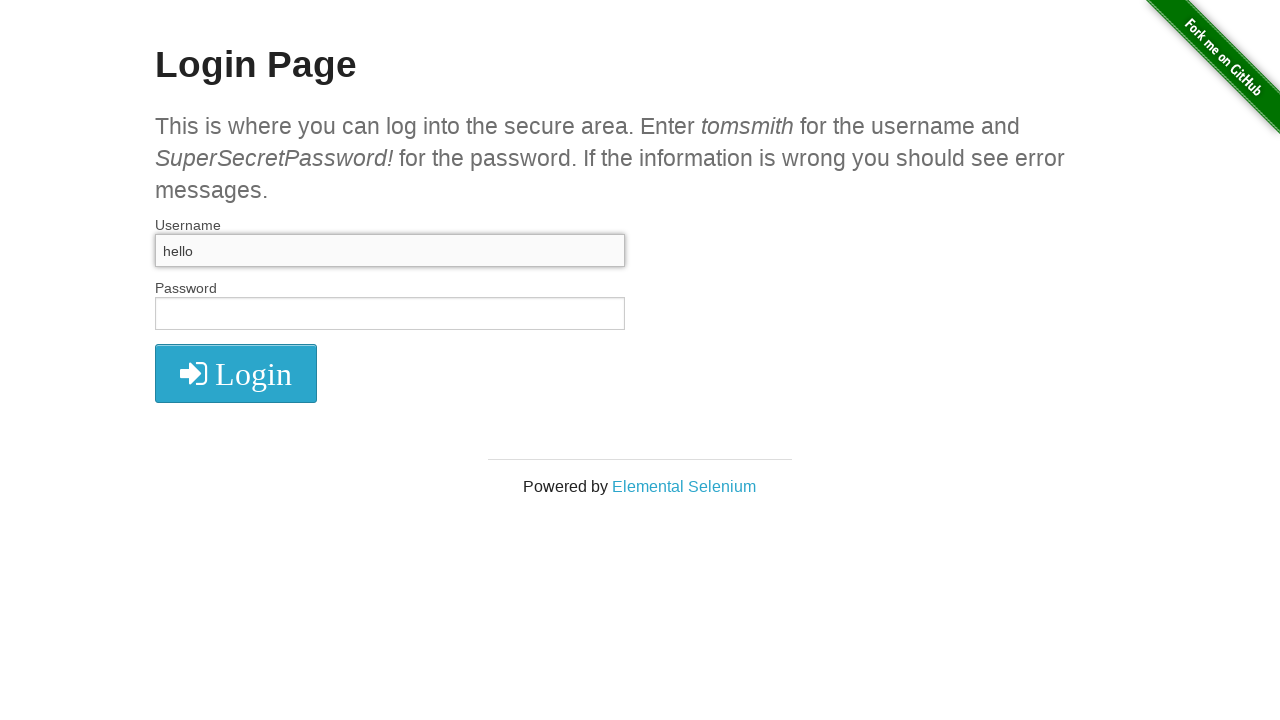

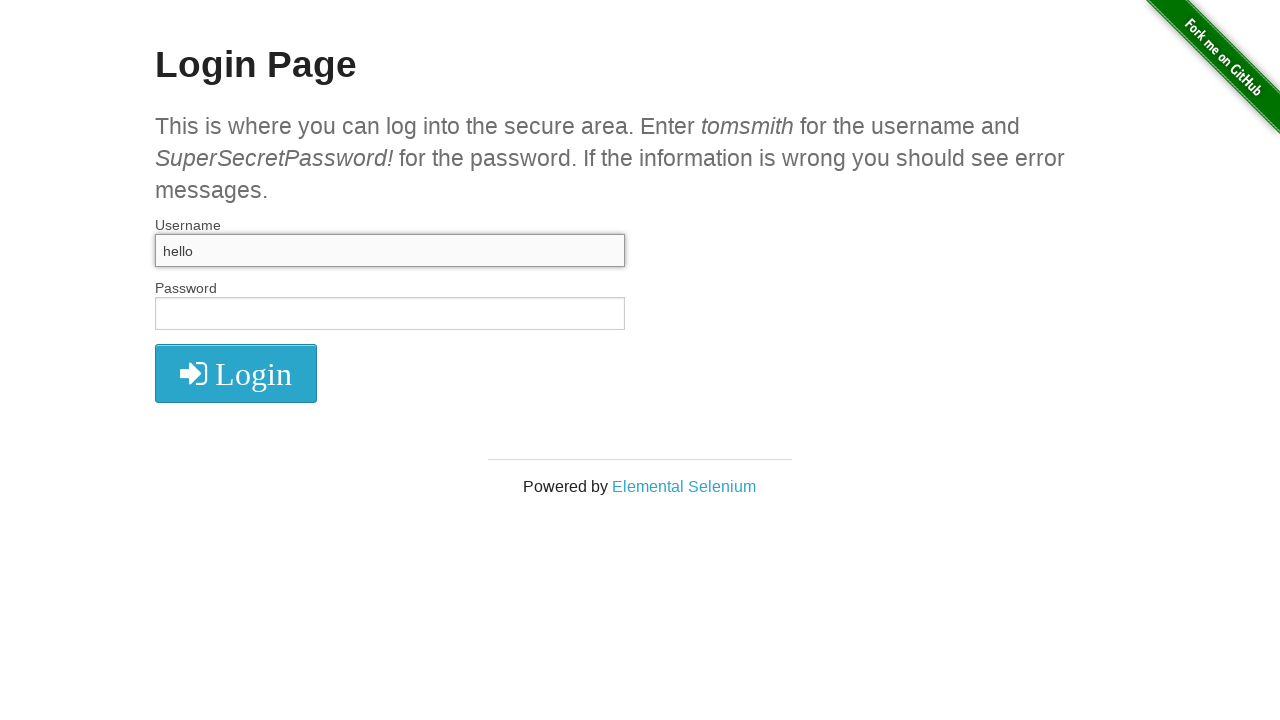